Navigates to Flipkart homepage and verifies the page loads by checking that the page has content (title and page source exist).

Starting URL: https://www.flipkart.com/

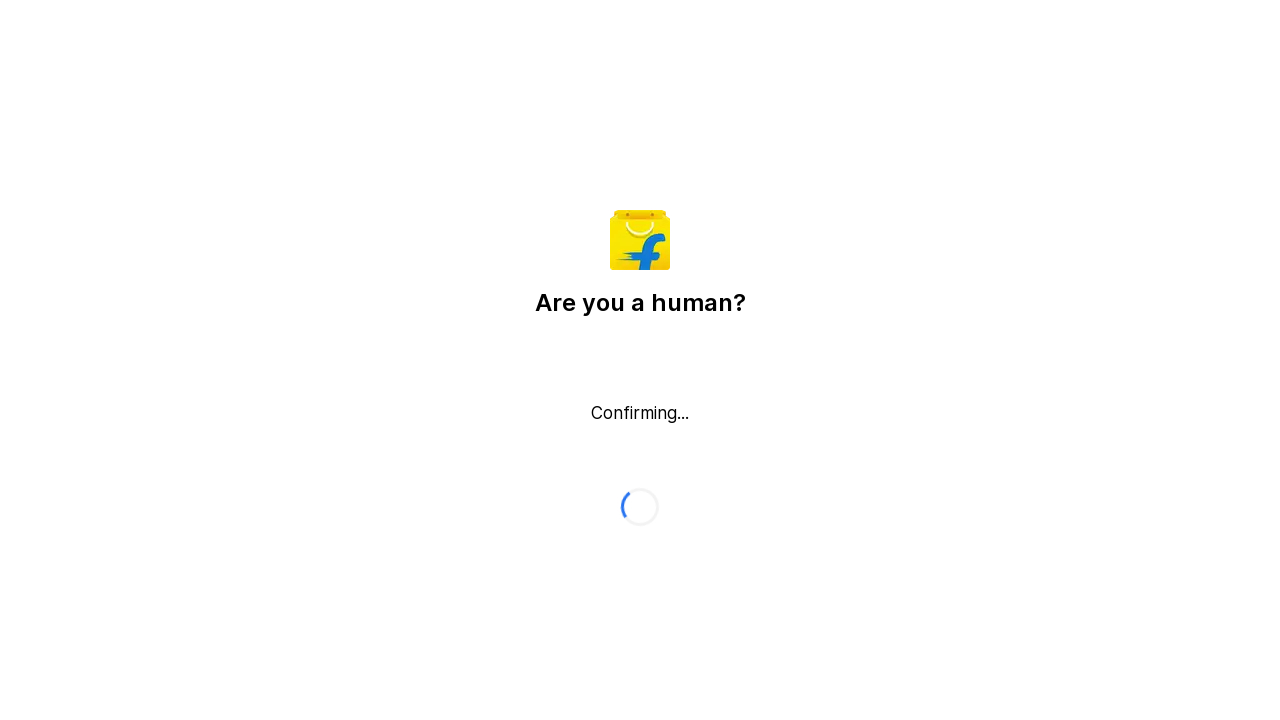

Waited for page DOM content to load
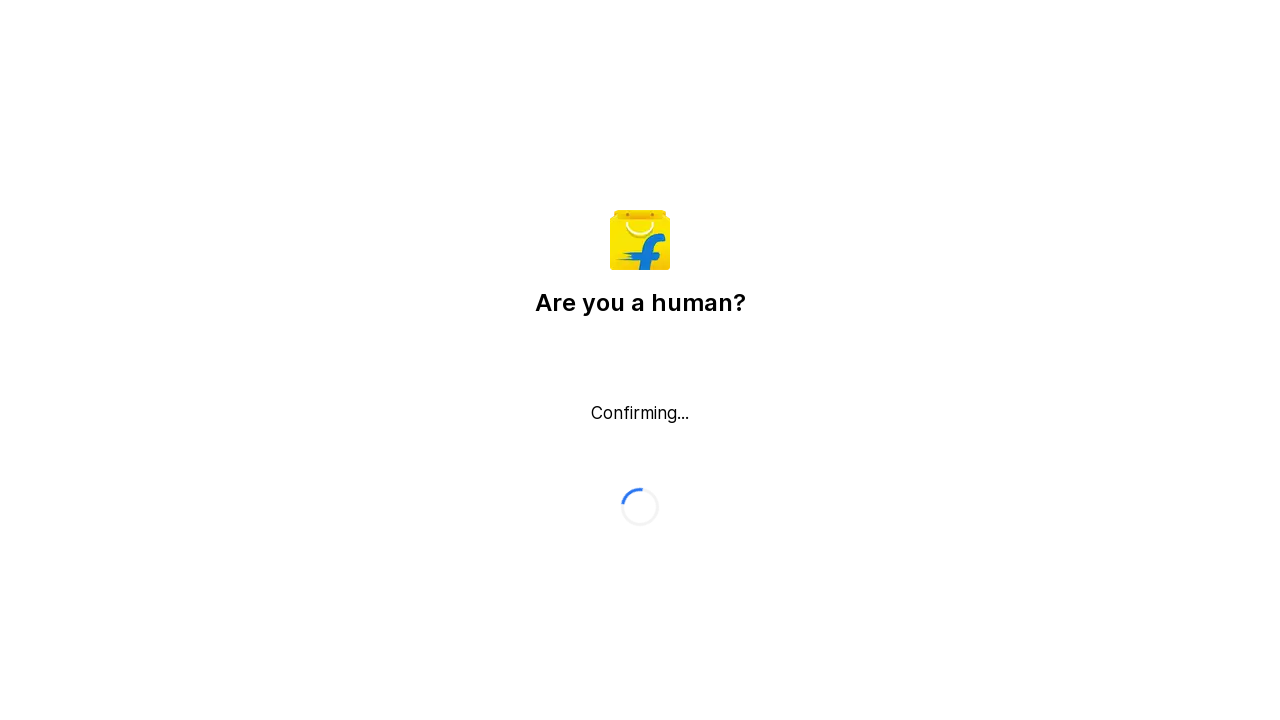

Retrieved page title
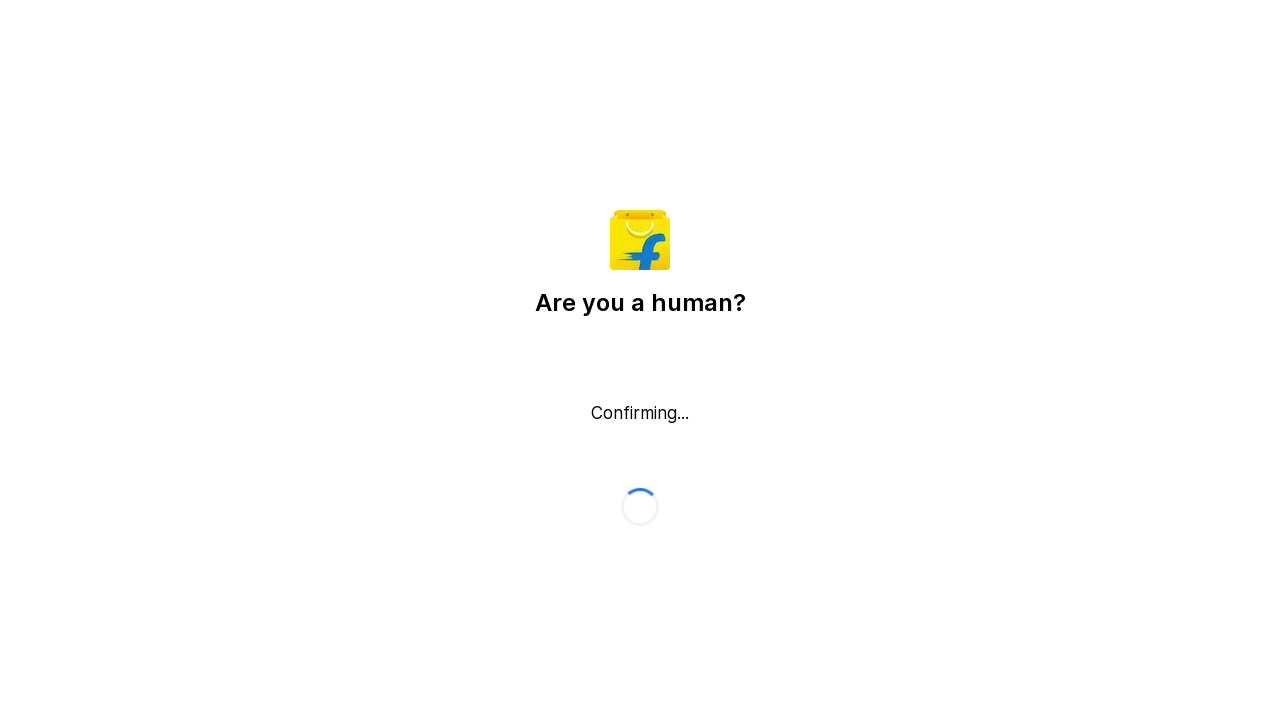

Verified page title is not empty
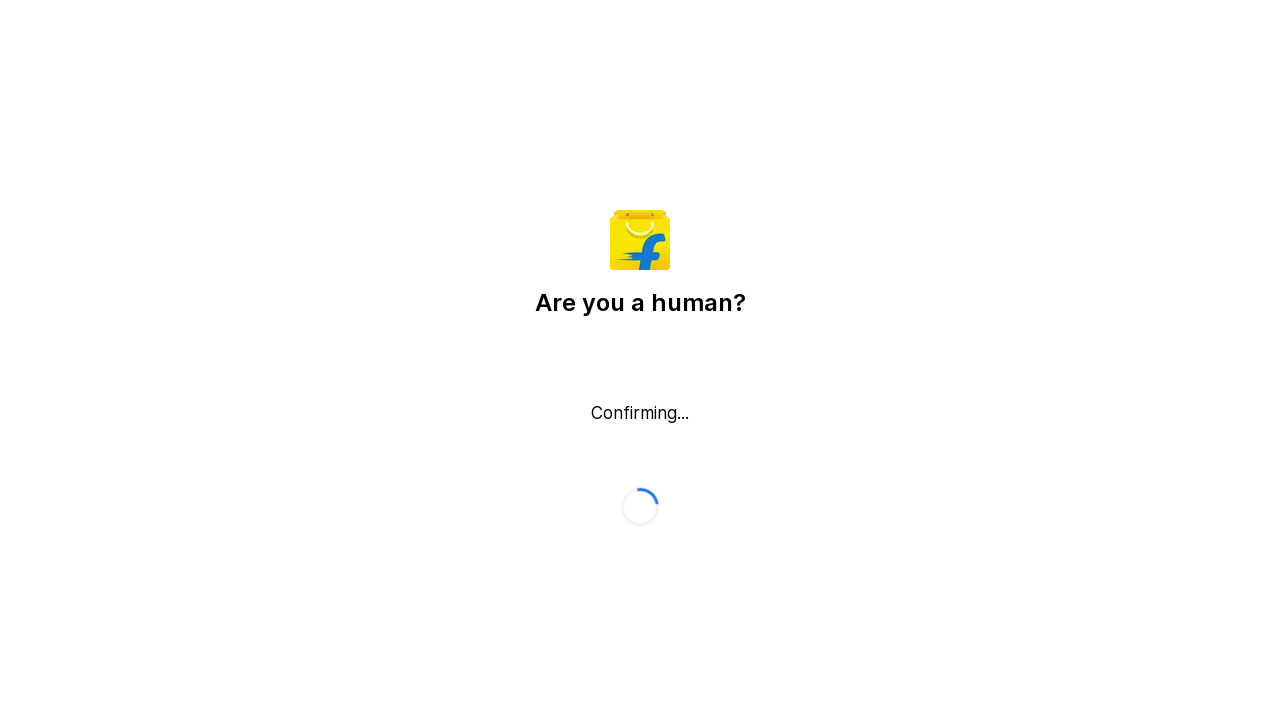

Verified URL contains 'flipkart.com'
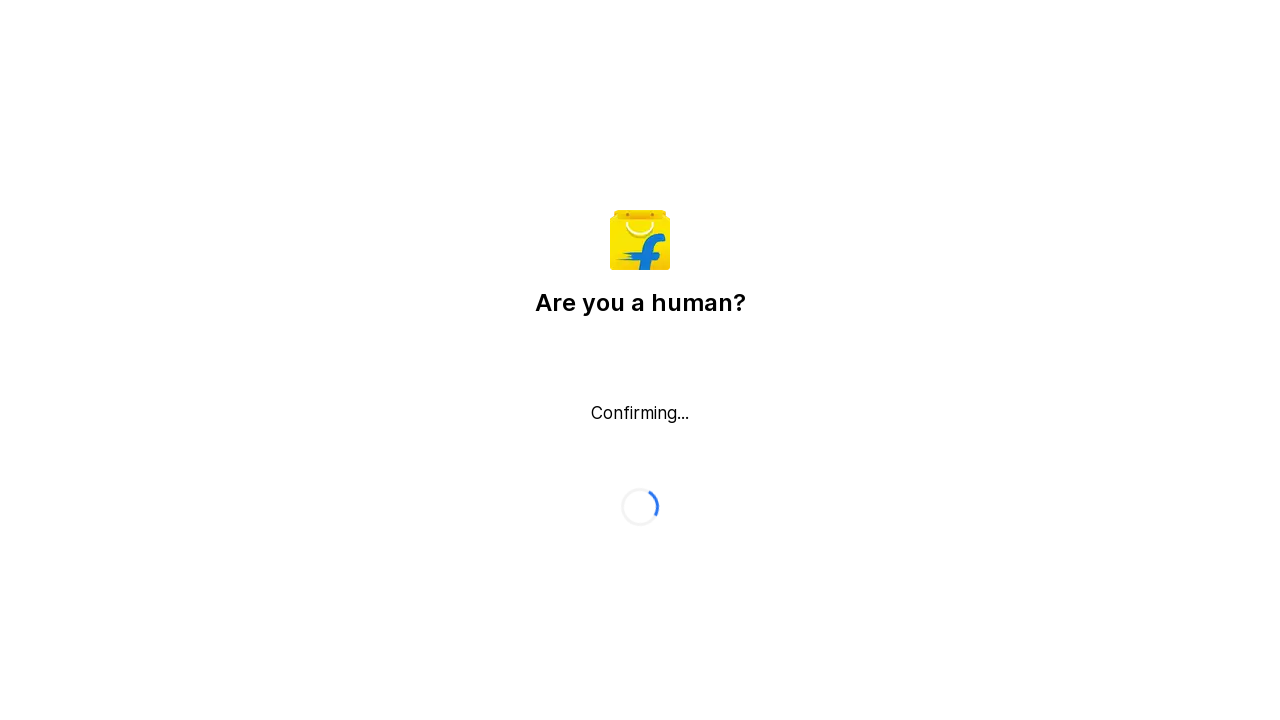

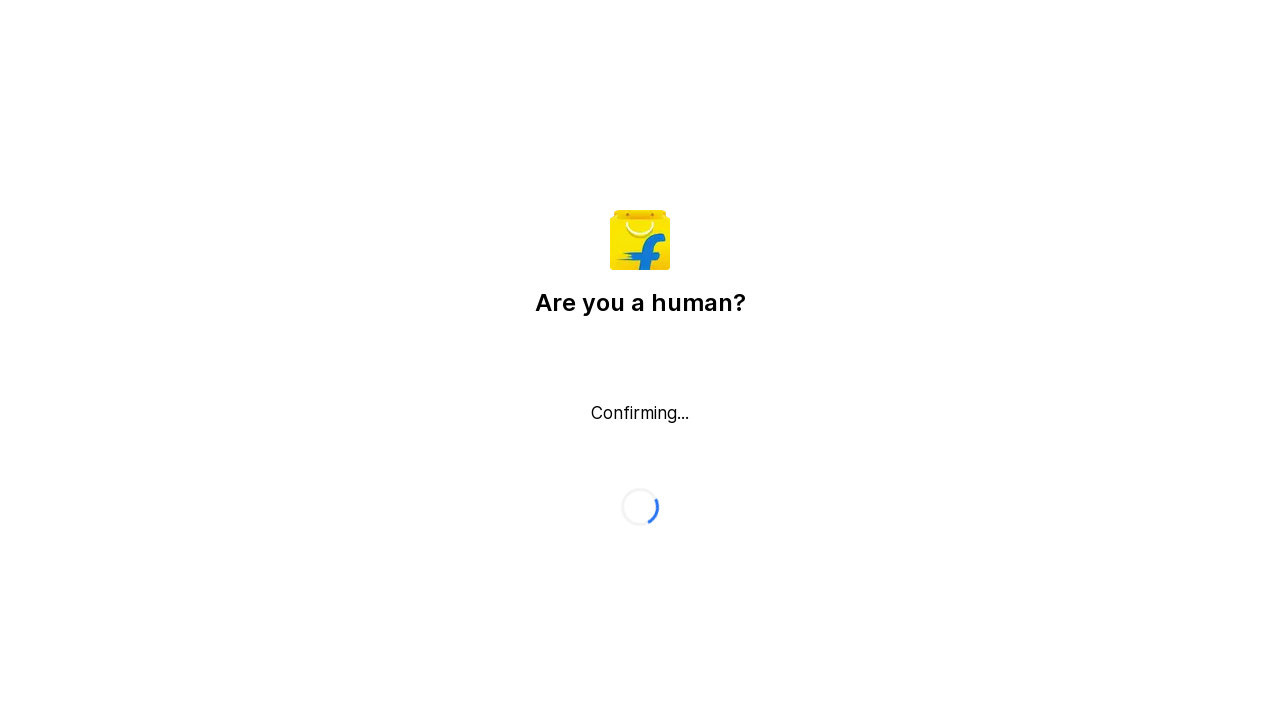